Tests JavaScript confirm dialog handling by triggering and dismissing a confirm dialog

Starting URL: https://the-internet.herokuapp.com/

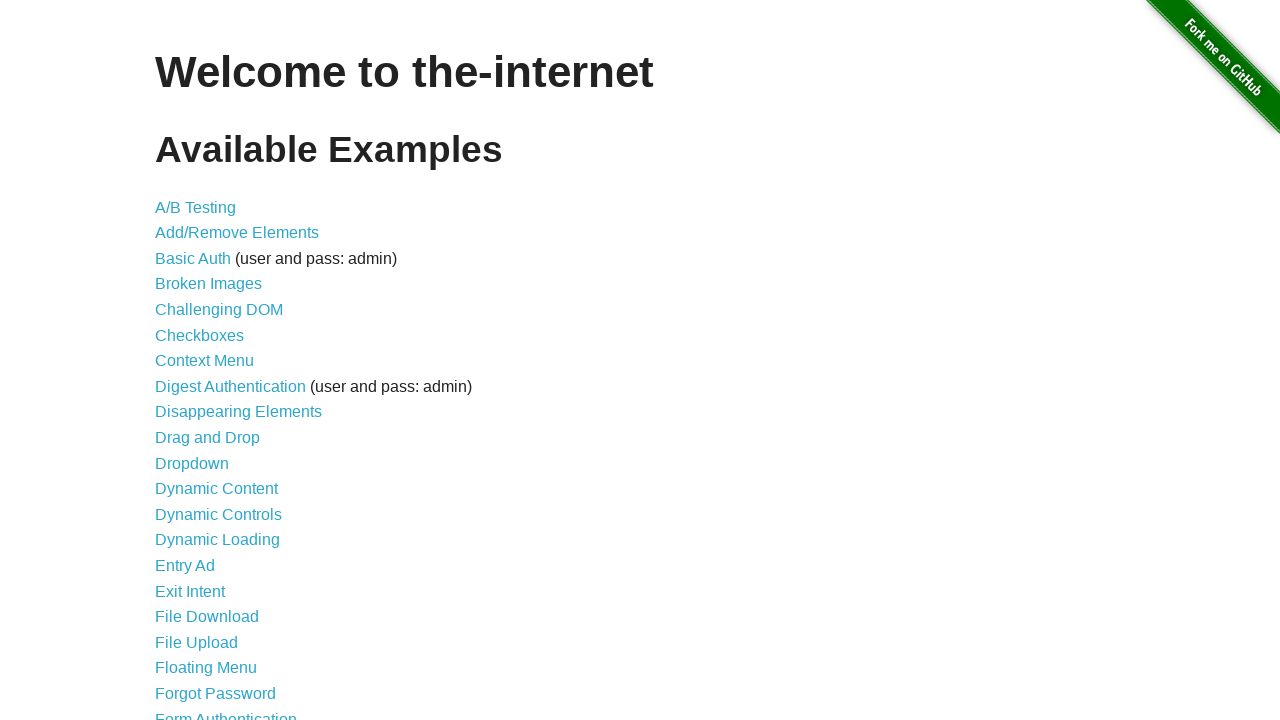

Clicked on JavaScript Alerts link at (214, 361) on text=JavaScript Alerts
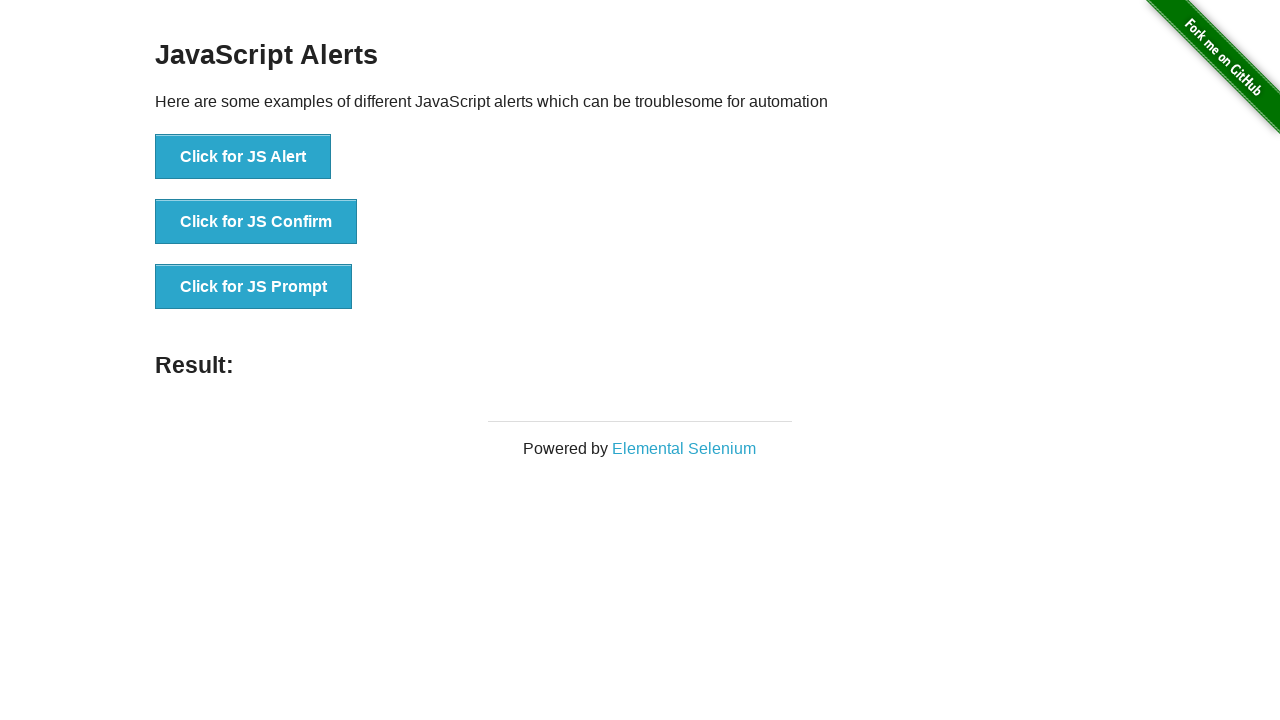

Set up dialog handler to dismiss confirm dialog
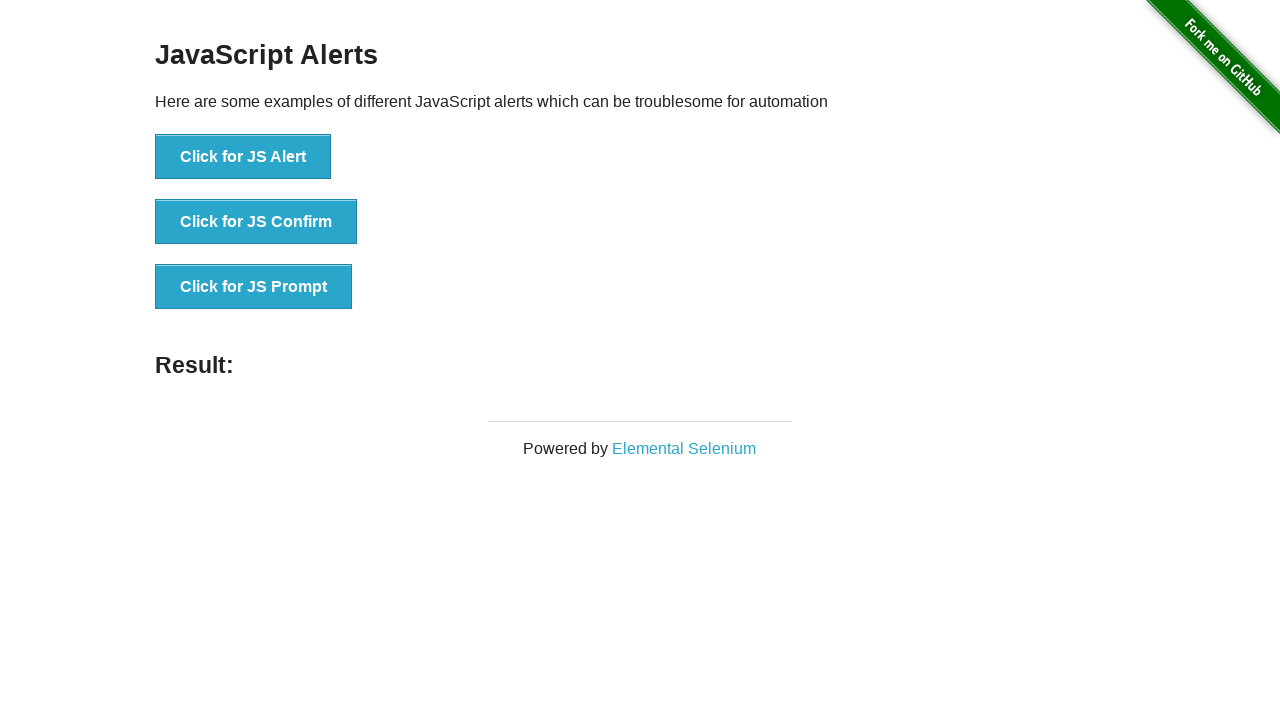

Clicked button to trigger JS Confirm dialog at (256, 222) on button:text('Click for JS Confirm')
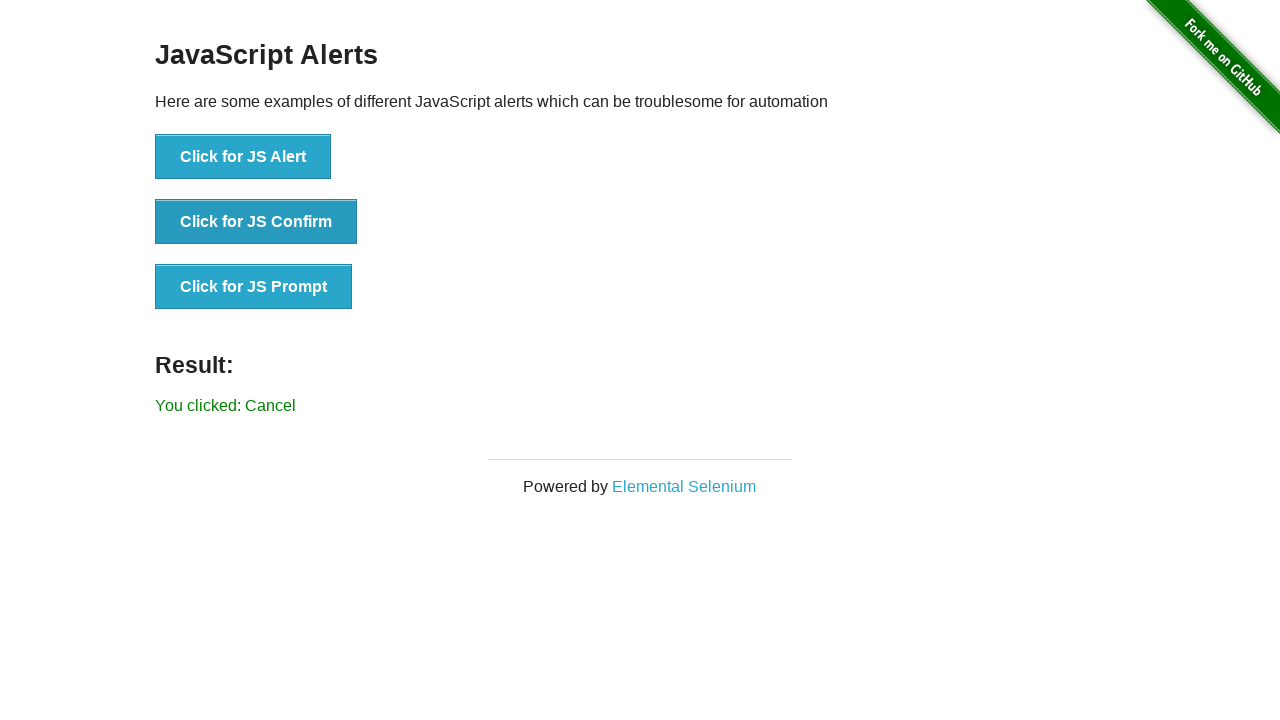

Confirm dialog dismissed and result message appeared
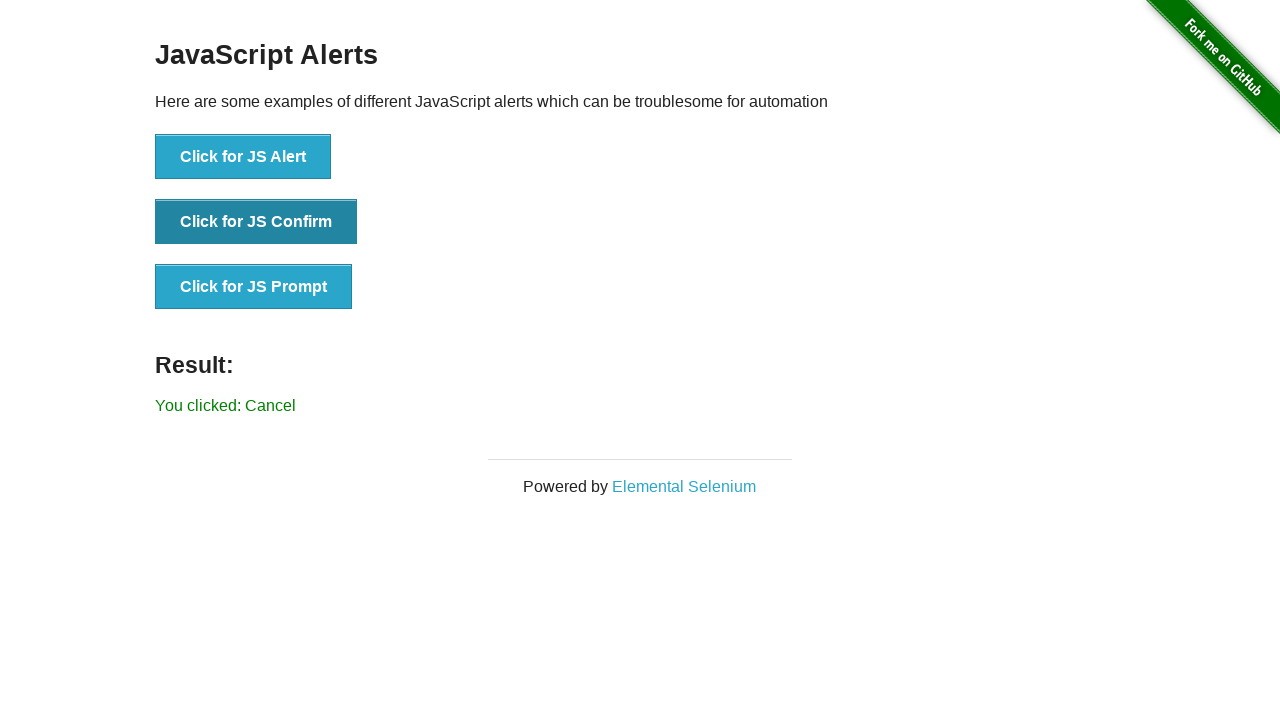

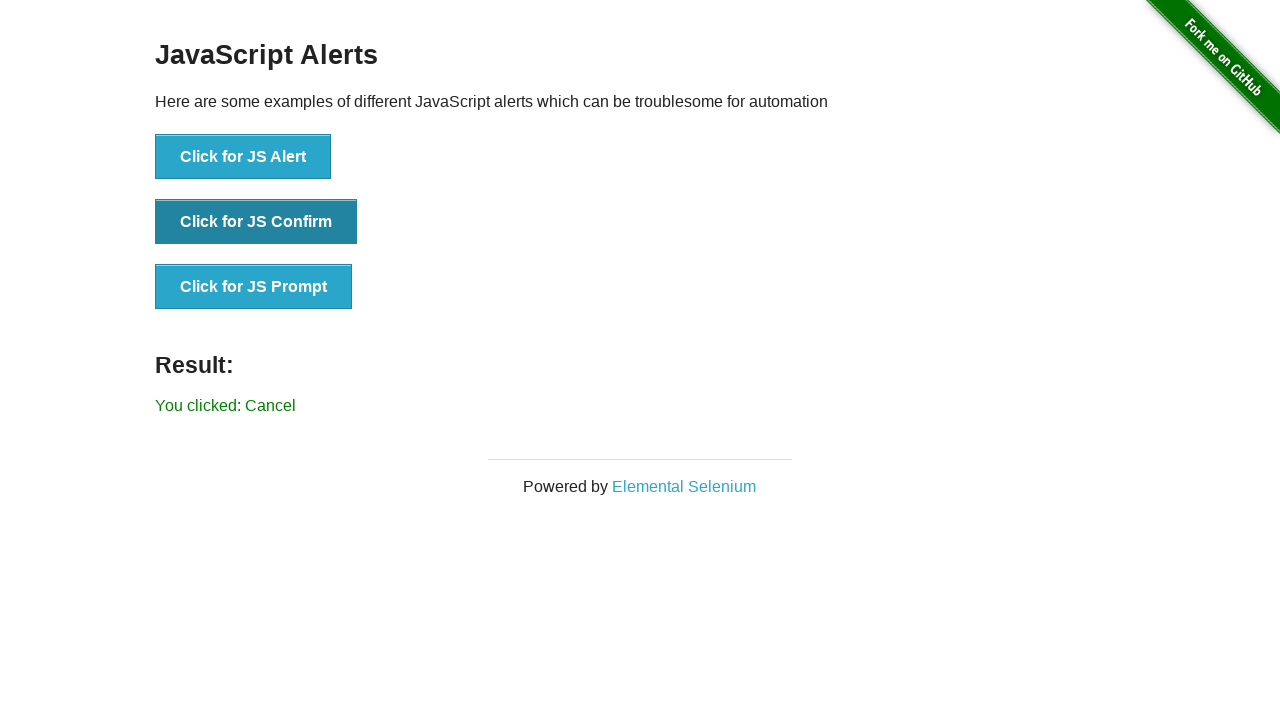